Navigates to GitHub's homepage and verifies the page loads by checking the page title

Starting URL: https://github.com

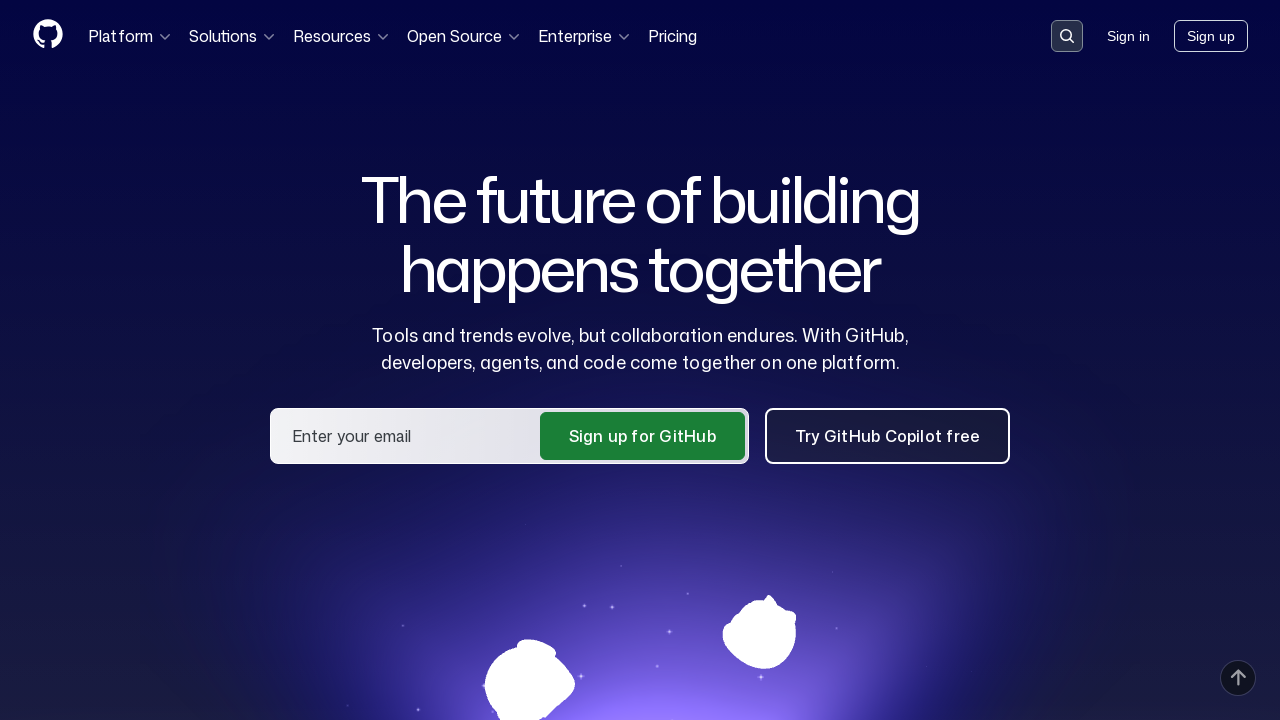

Navigated to GitHub homepage
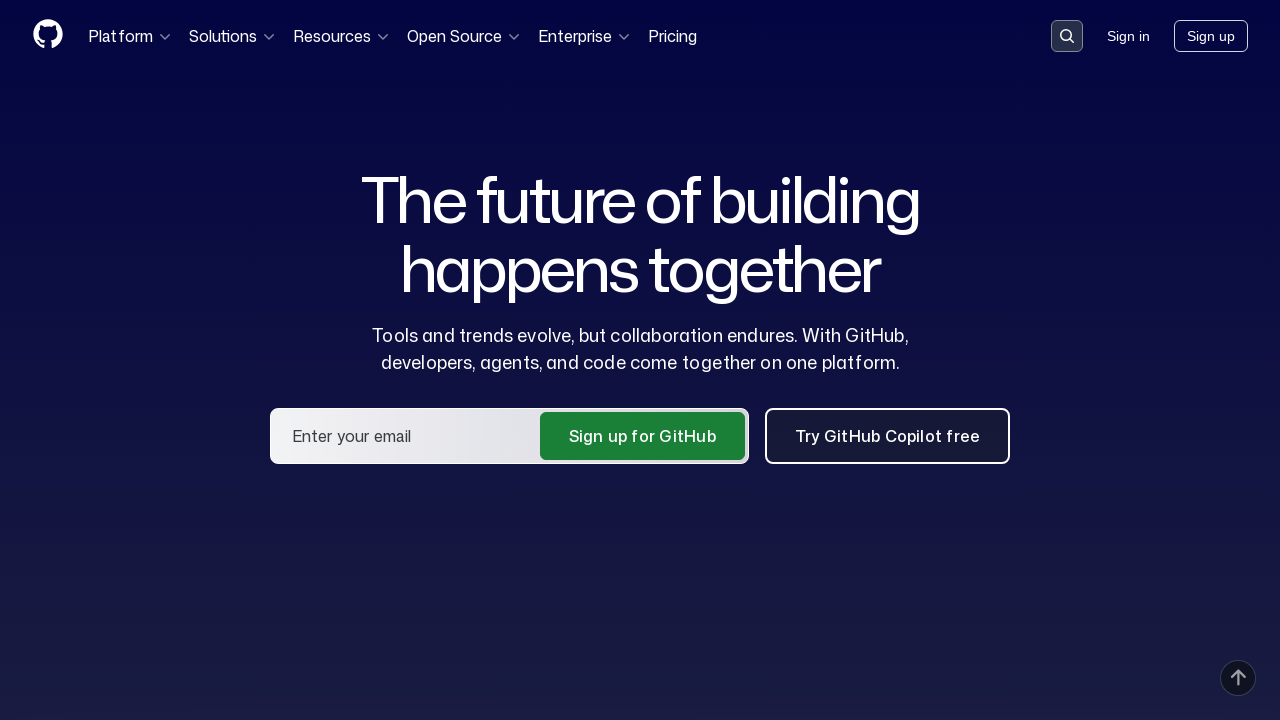

Page reached domcontentloaded state
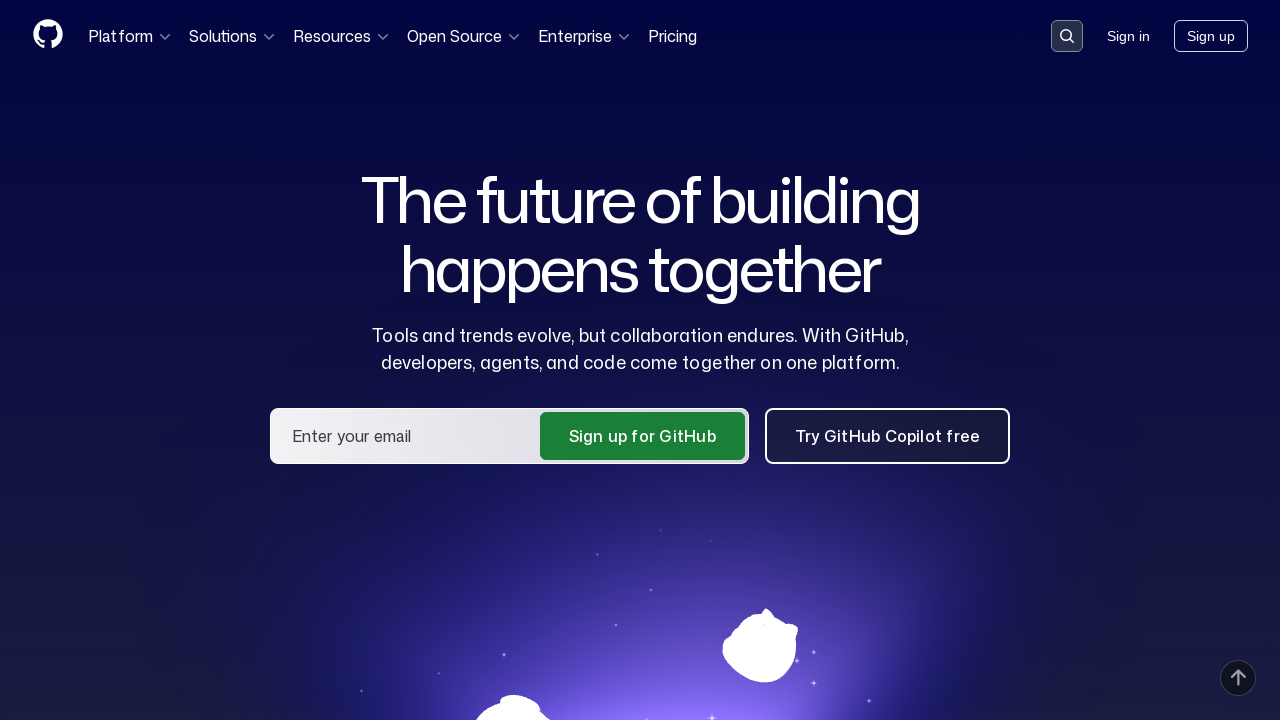

Retrieved page title: 'GitHub · Change is constant. GitHub keeps you ahead. · GitHub'
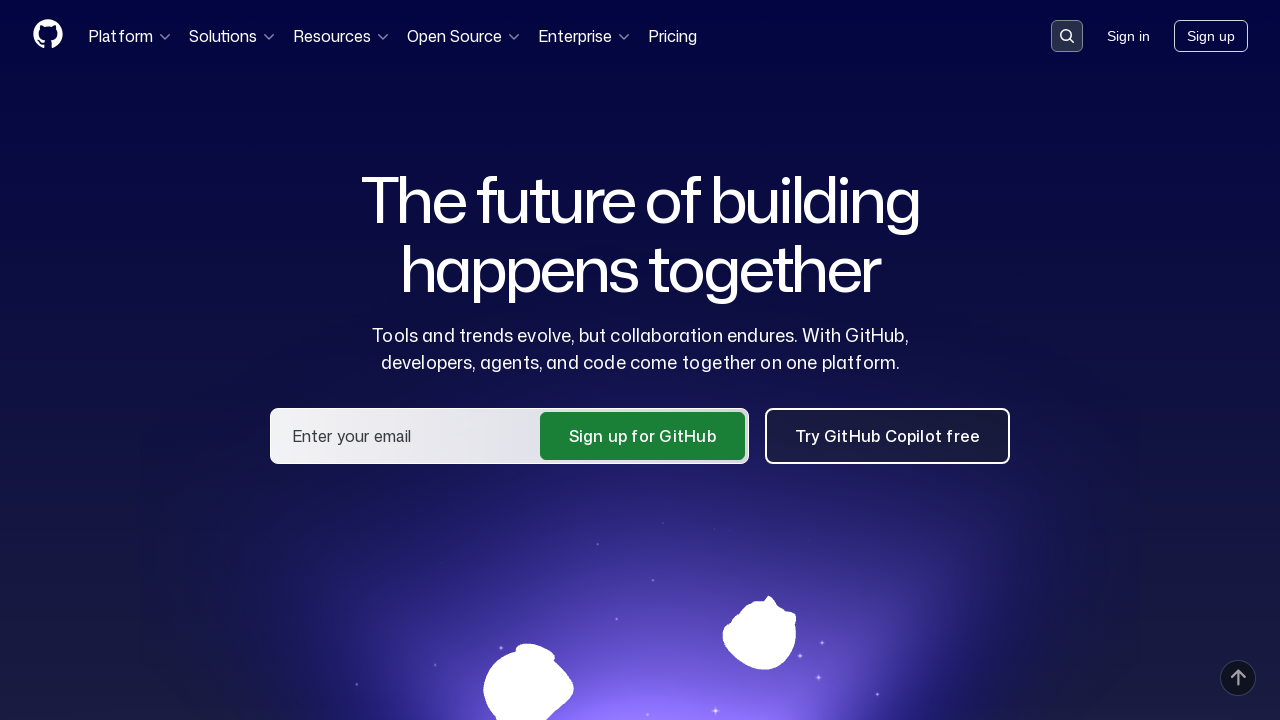

Verified page title contains 'GitHub'
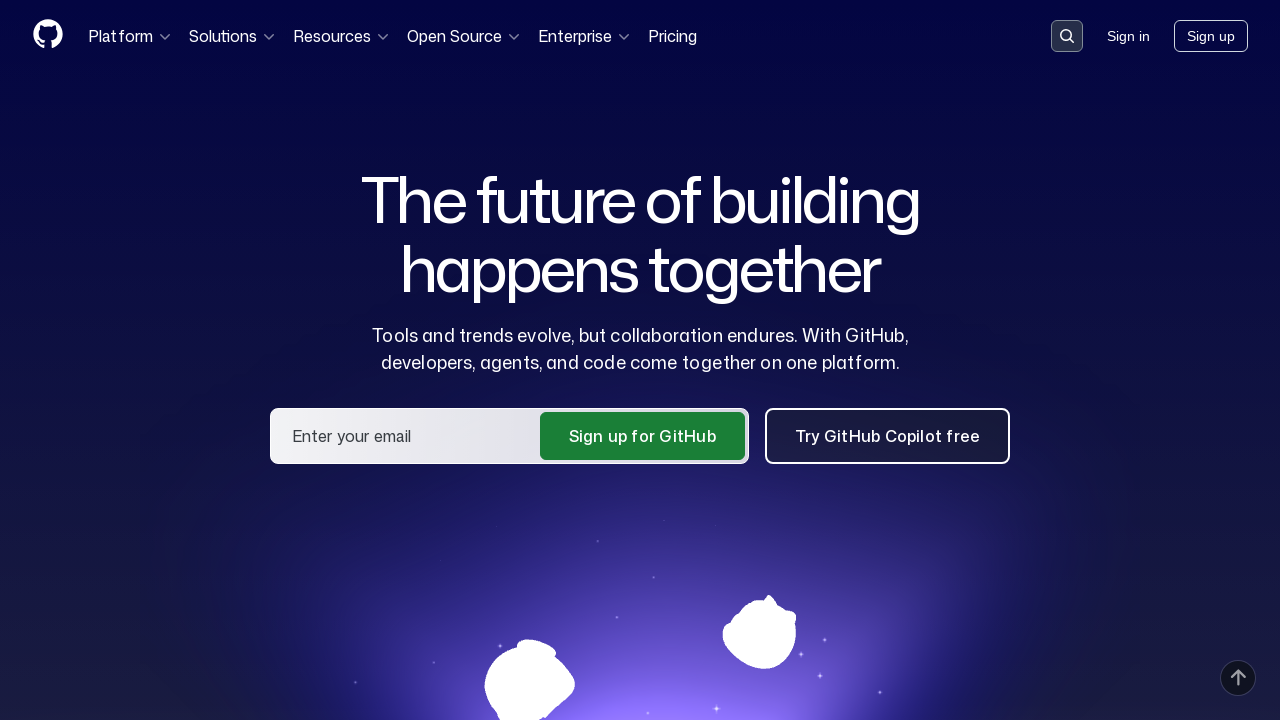

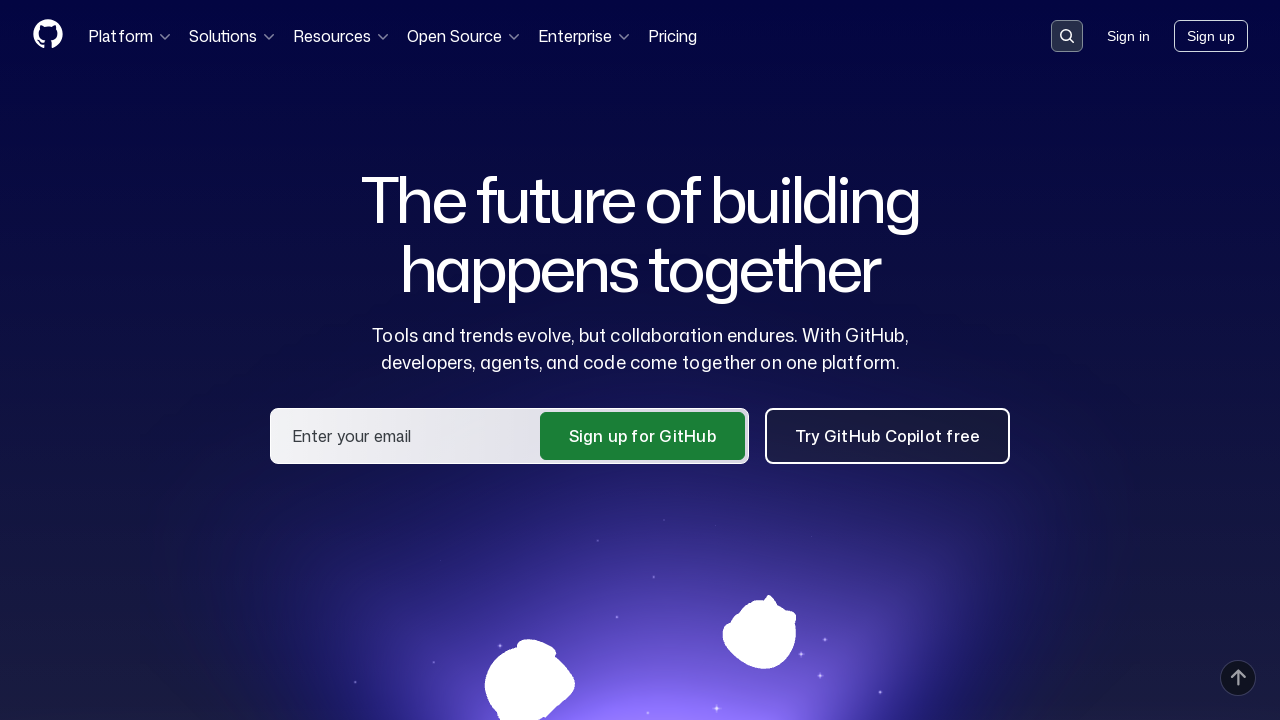